Tests navigation to Browse Languages page and verifies table headers

Starting URL: http://www.99-bottles-of-beer.net/

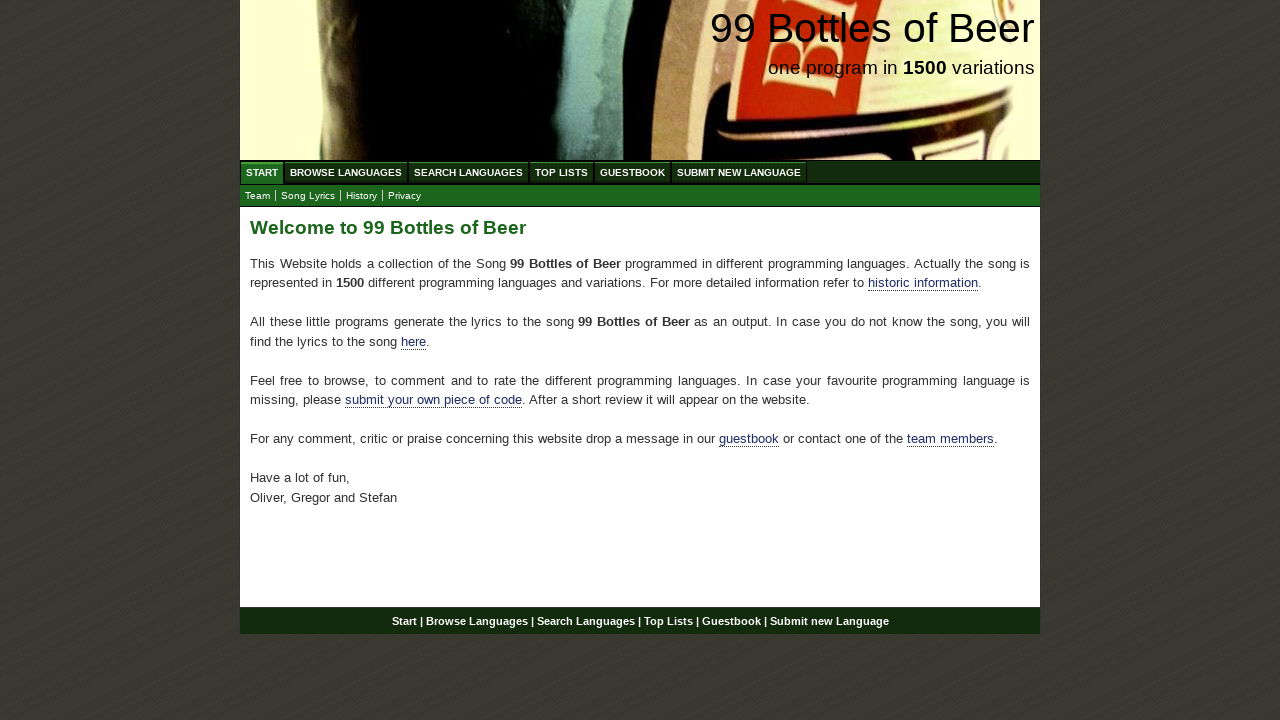

Clicked on Browse Languages link at (346, 172) on div#navigation ul#menu li a[href='/abc.html']
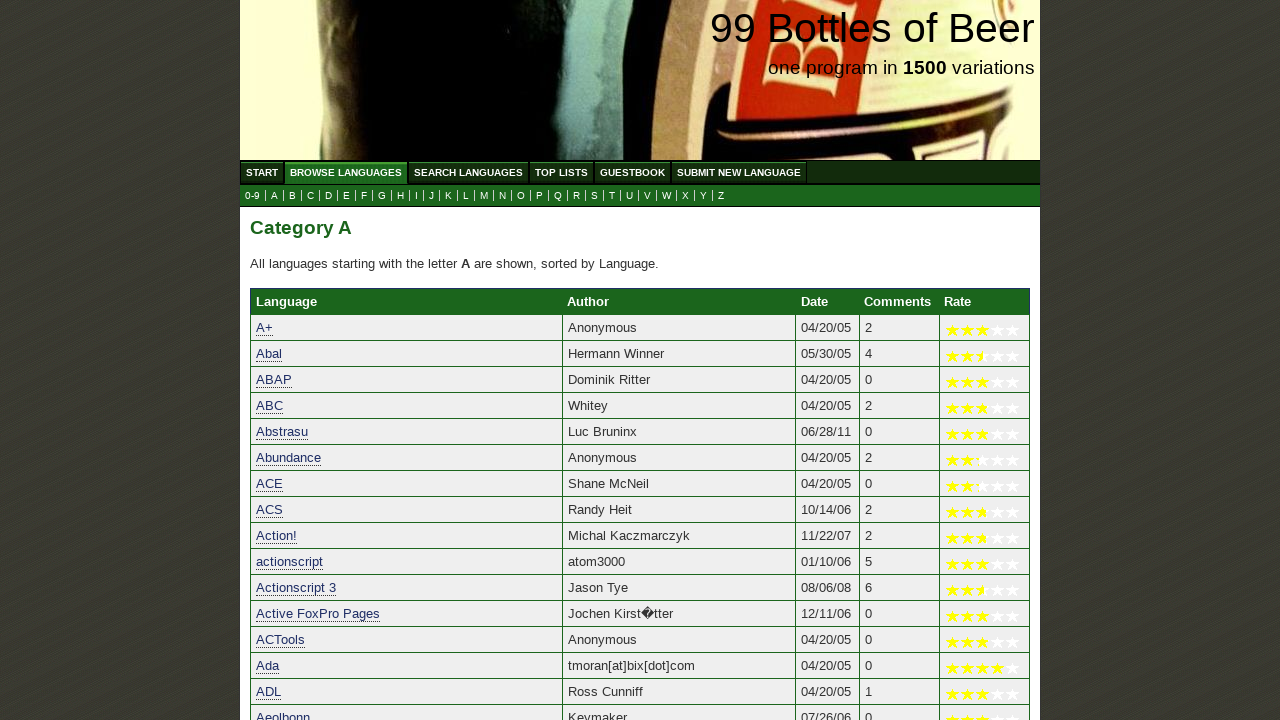

Language header is displayed in table
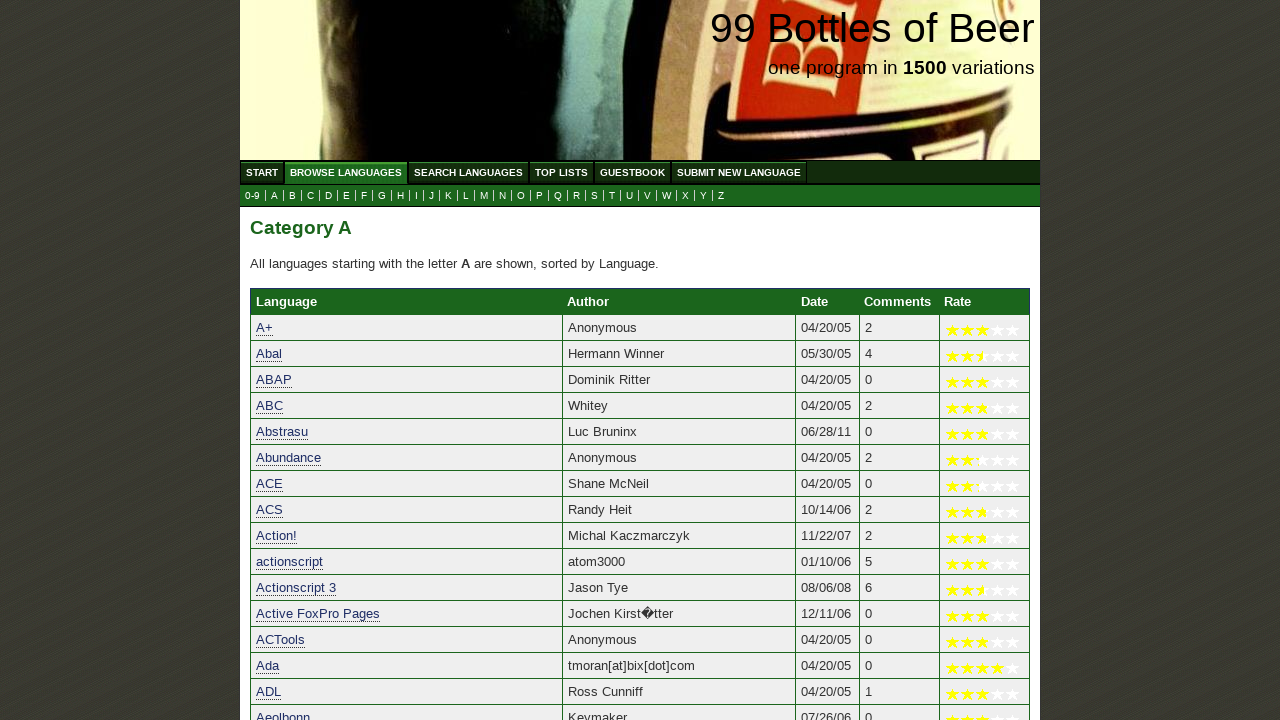

Author header is displayed in table
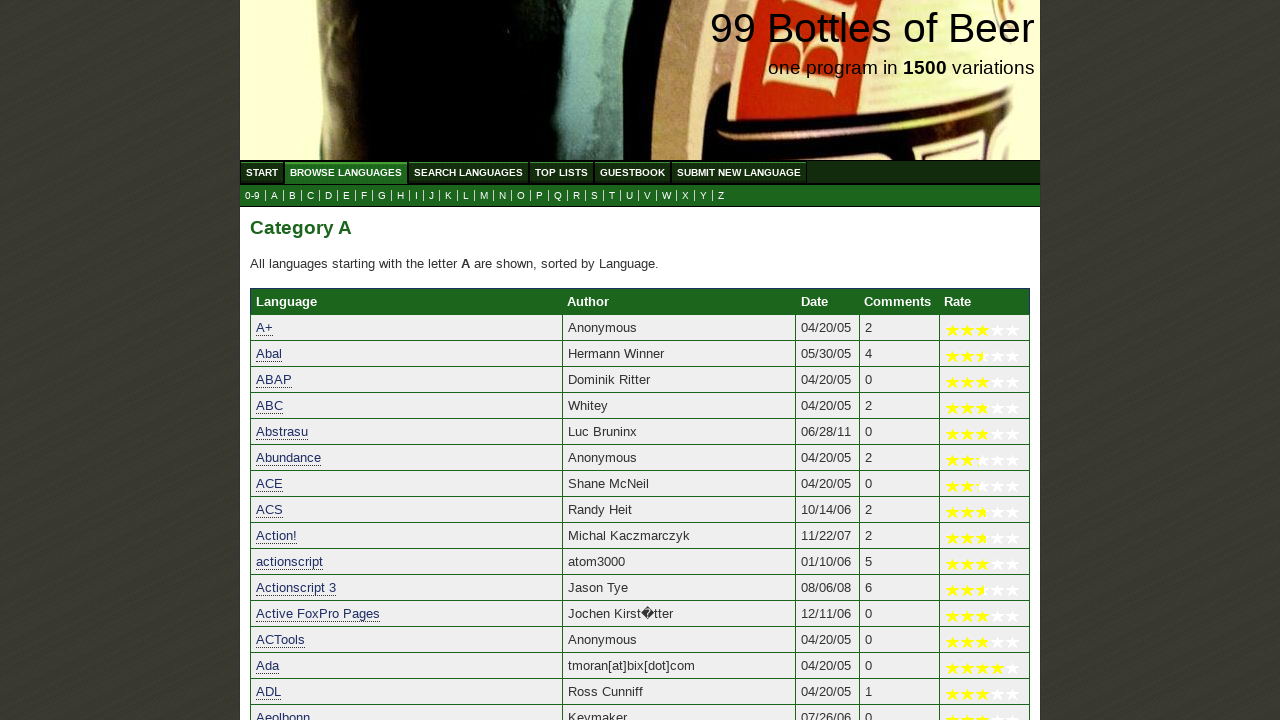

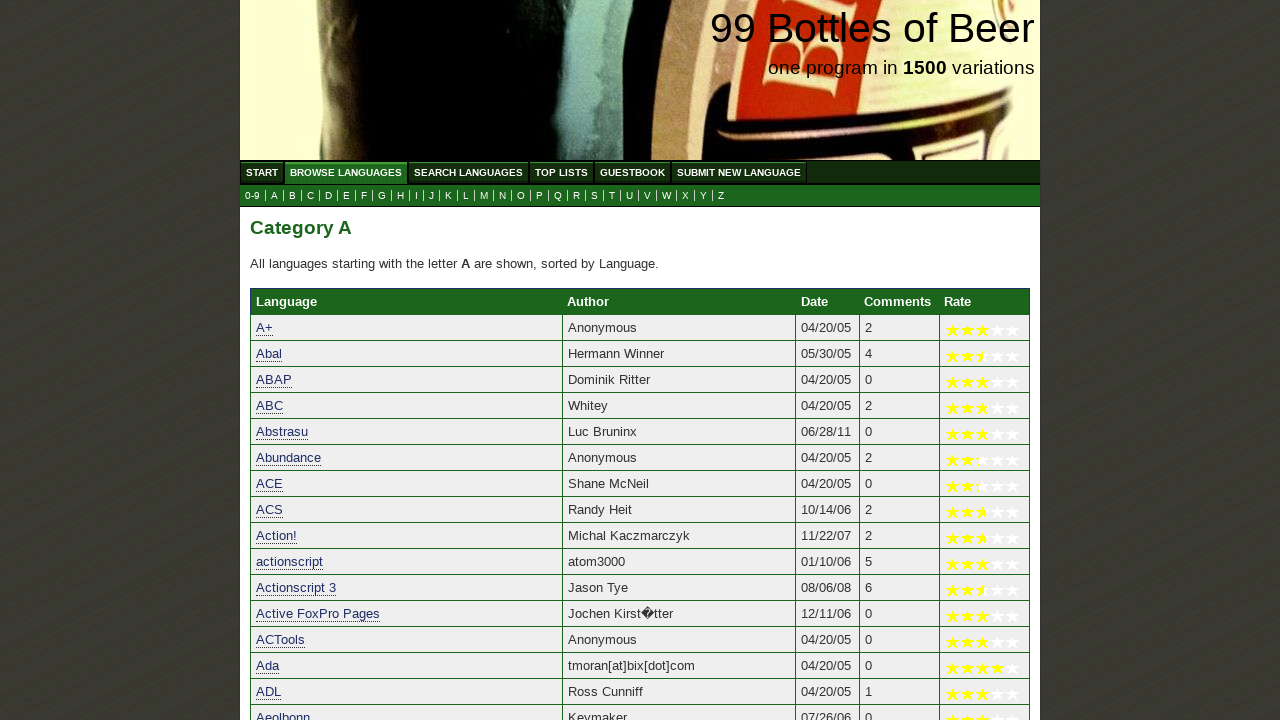